Tests contact form submission with email field left empty

Starting URL: https://lm.skillbox.ru/qa_tester/module02/homework1/

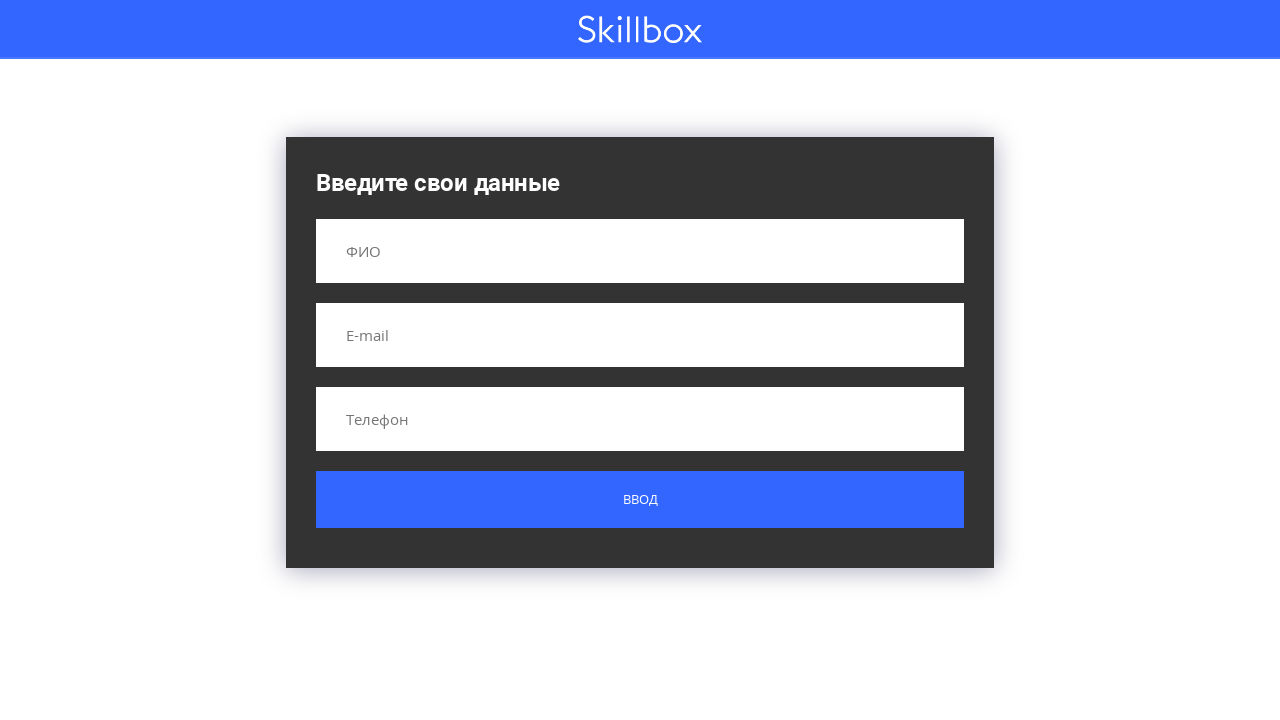

Filled name field with 'Кирилл' on input[name='name']
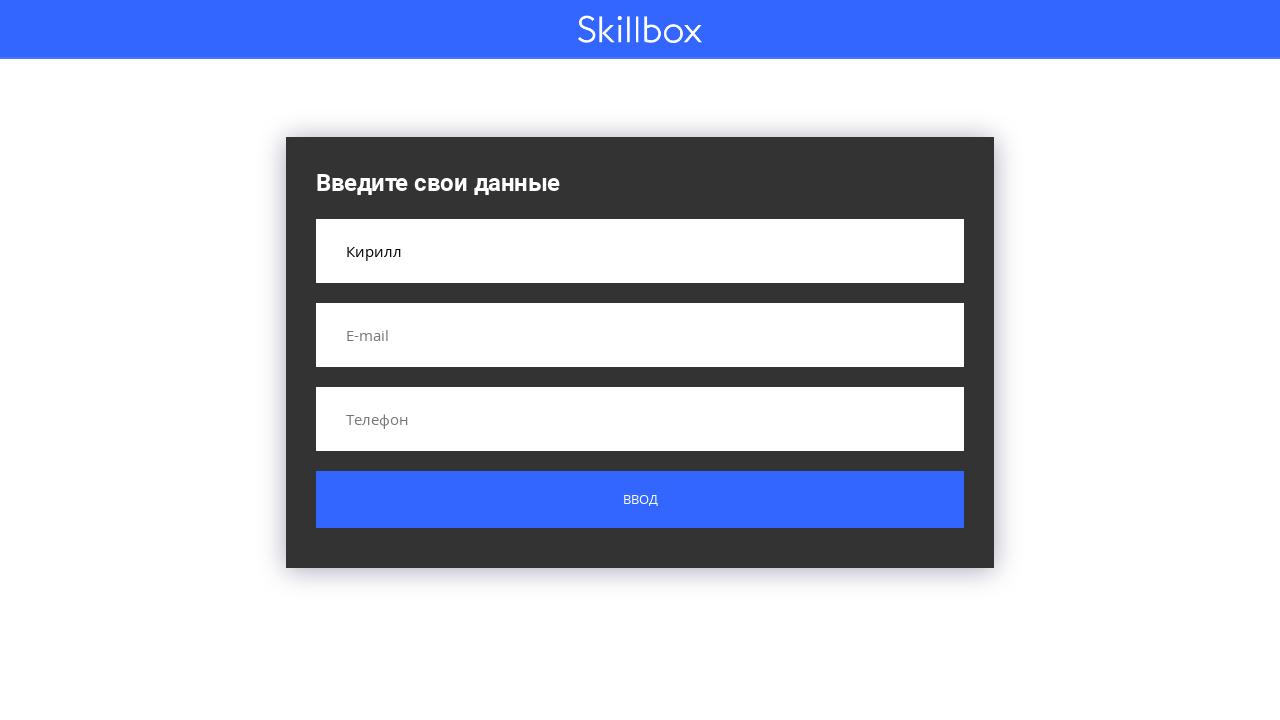

Filled phone field with '89161234567' on input[name='phone']
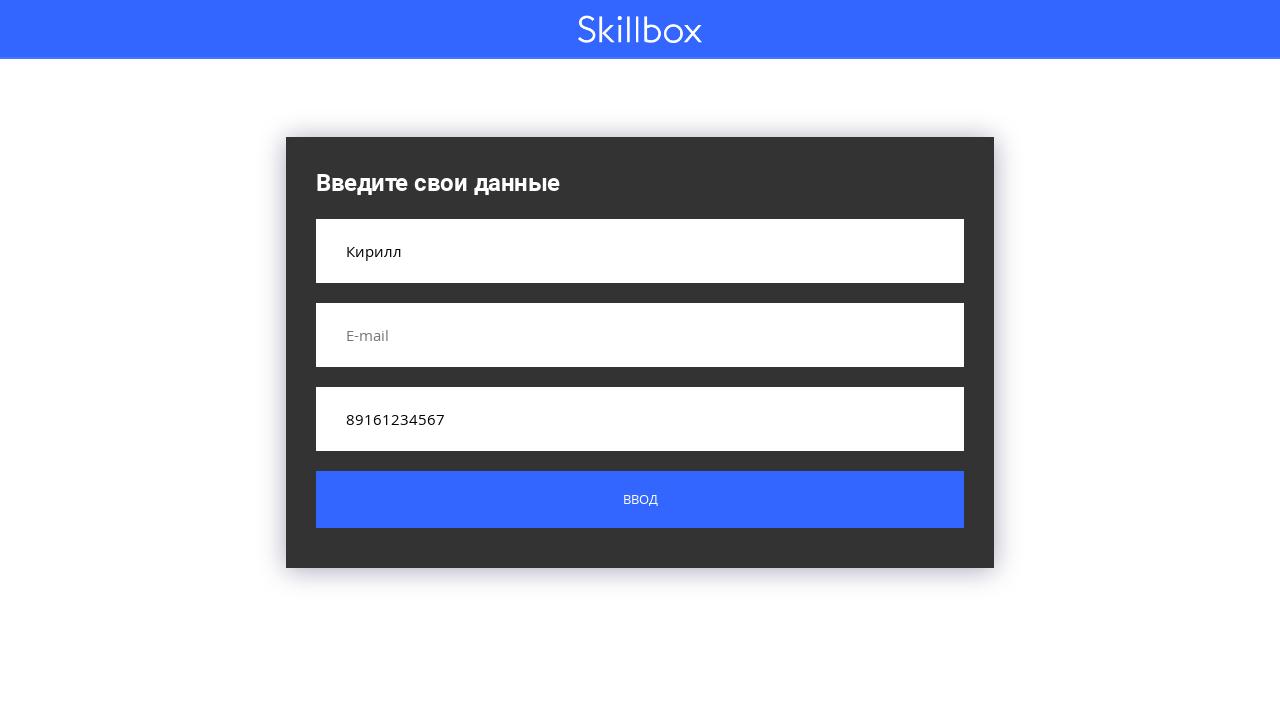

Clicked submit button without filling email field at (640, 500) on .button
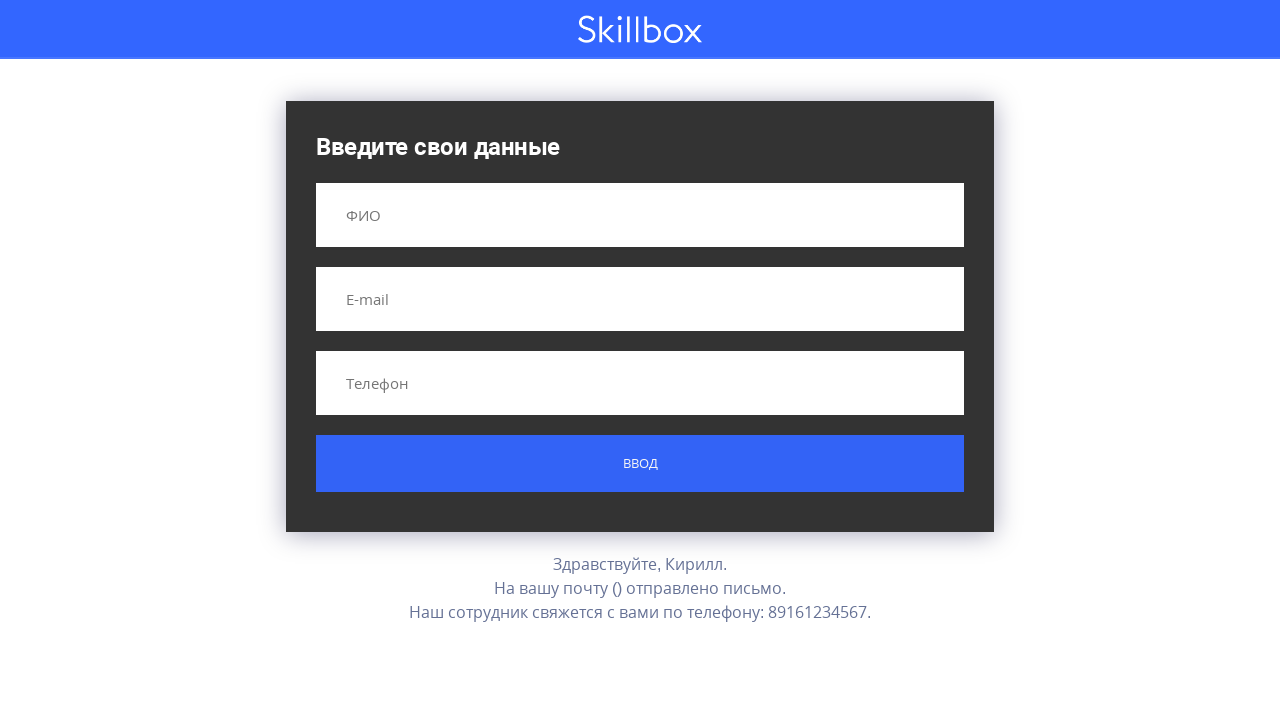

Result message appeared on screen
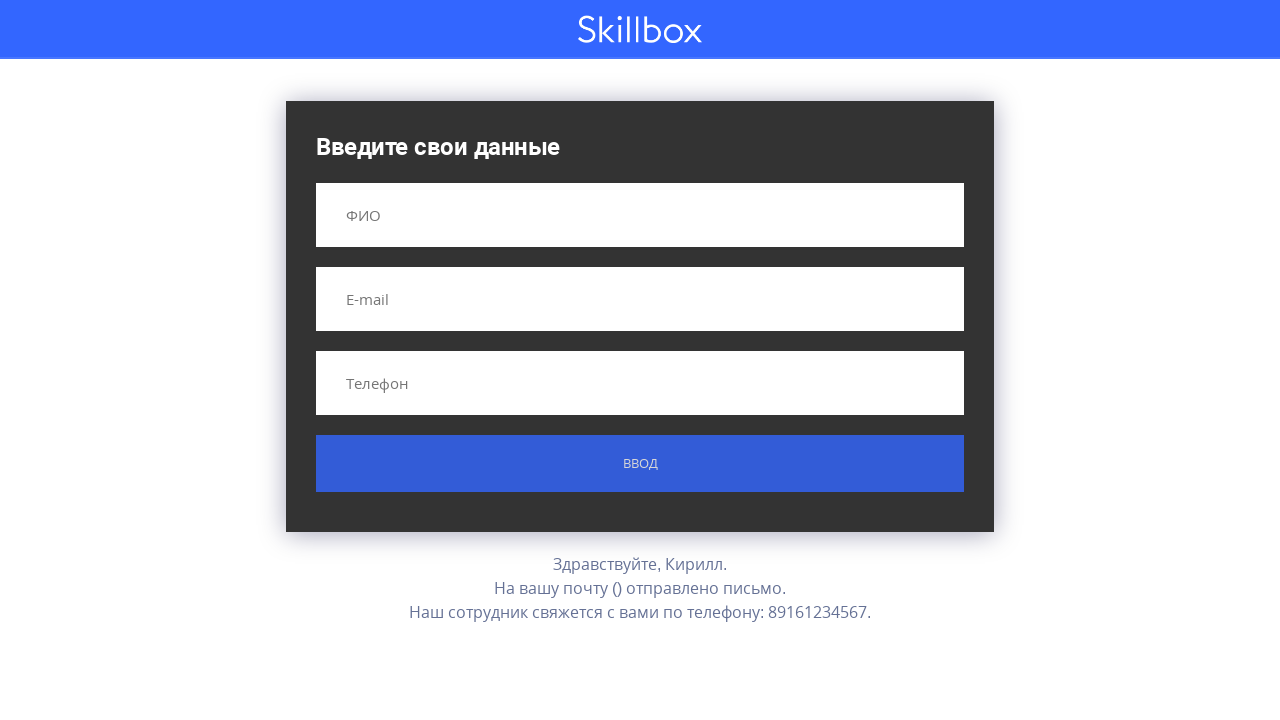

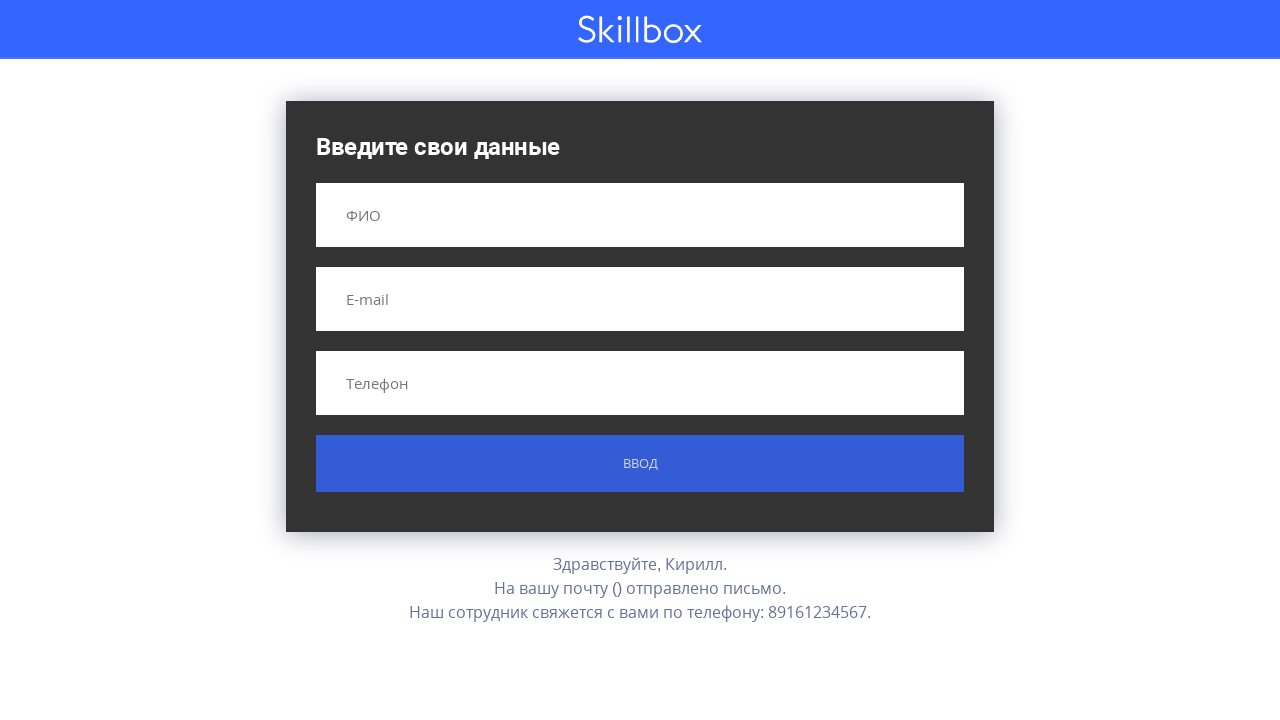